Tests dropdown menu functionality by clicking to open the dropdown and then selecting the autocomplete option

Starting URL: https://formy-project.herokuapp.com/dropdown

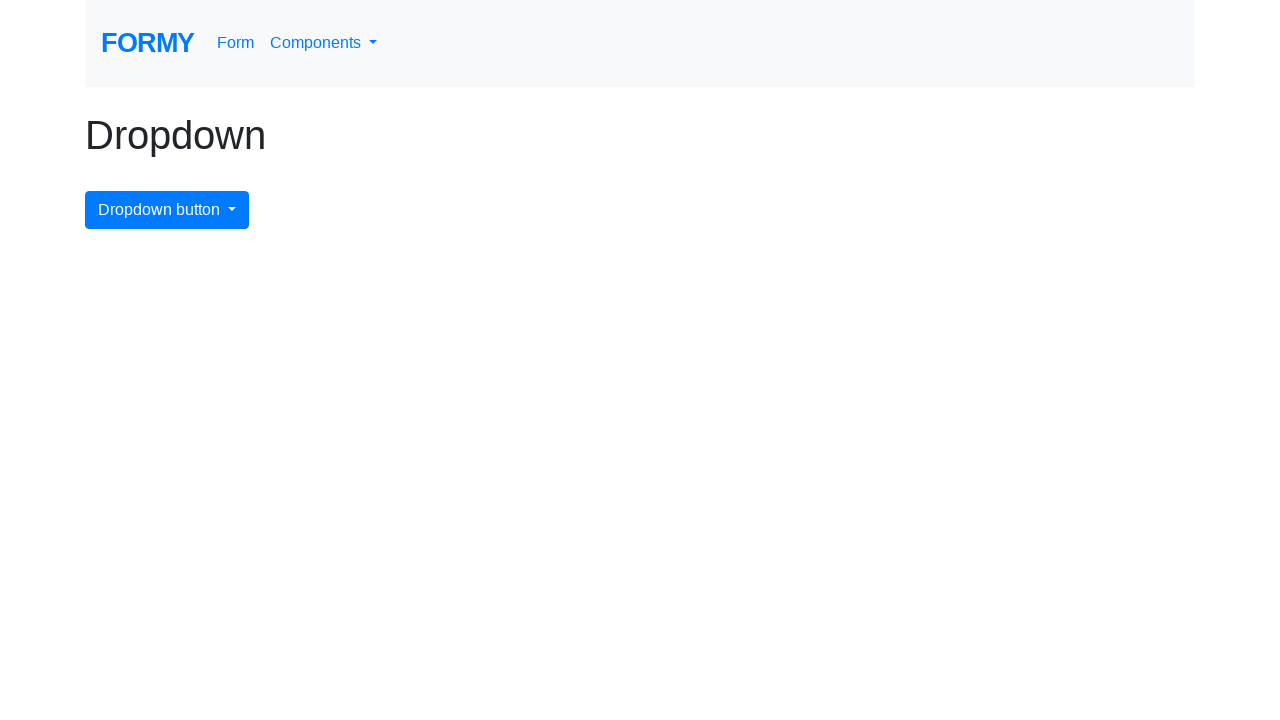

Clicked dropdown menu button to open it at (167, 210) on #dropdownMenuButton
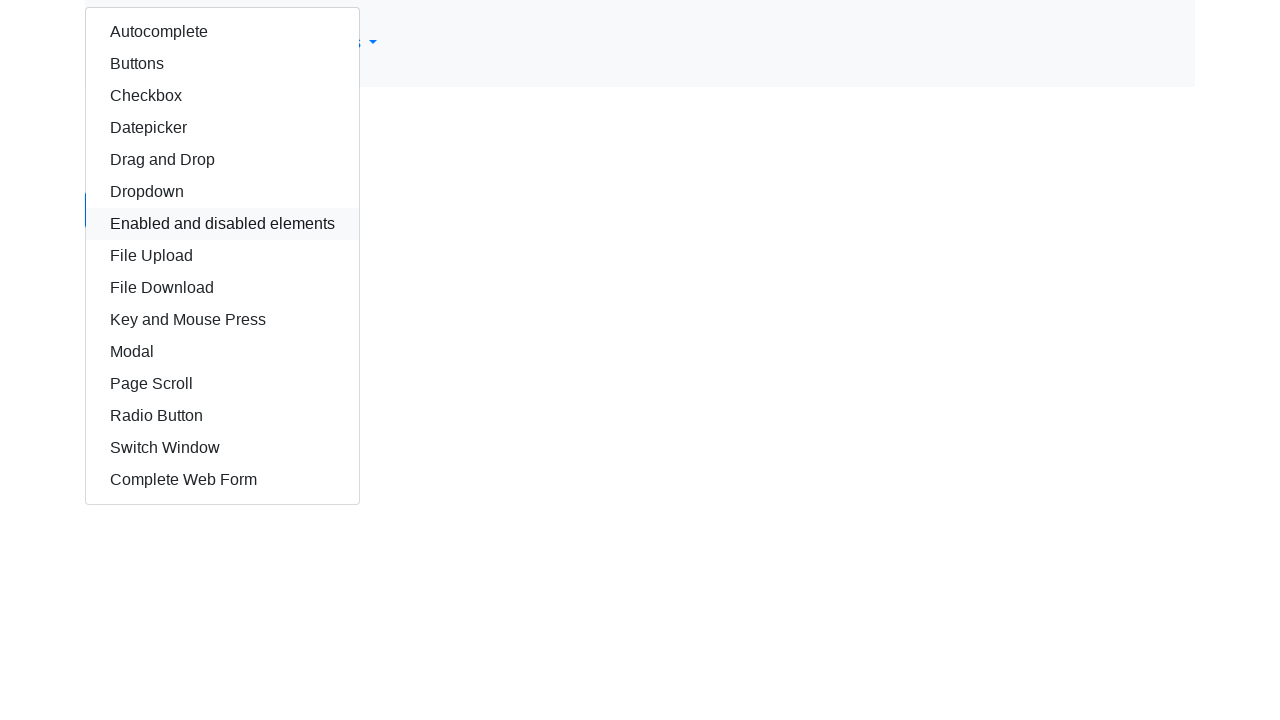

Clicked autocomplete option from dropdown at (222, 32) on #autocomplete
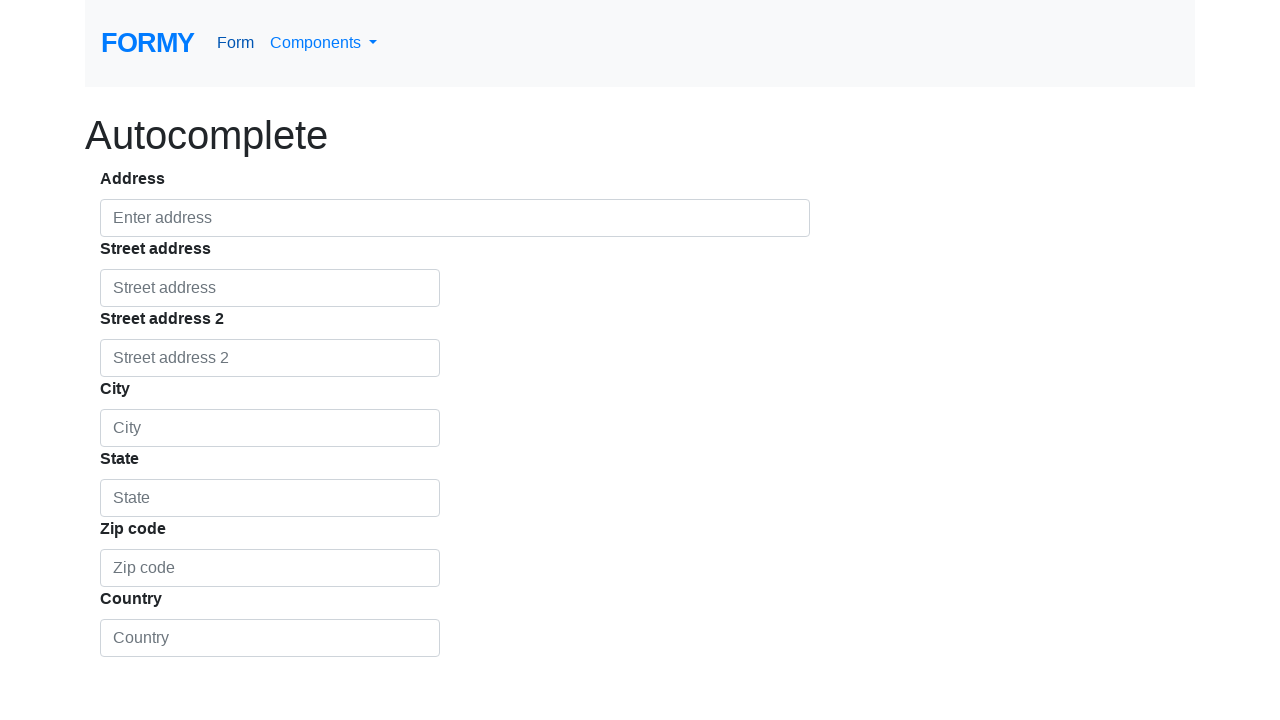

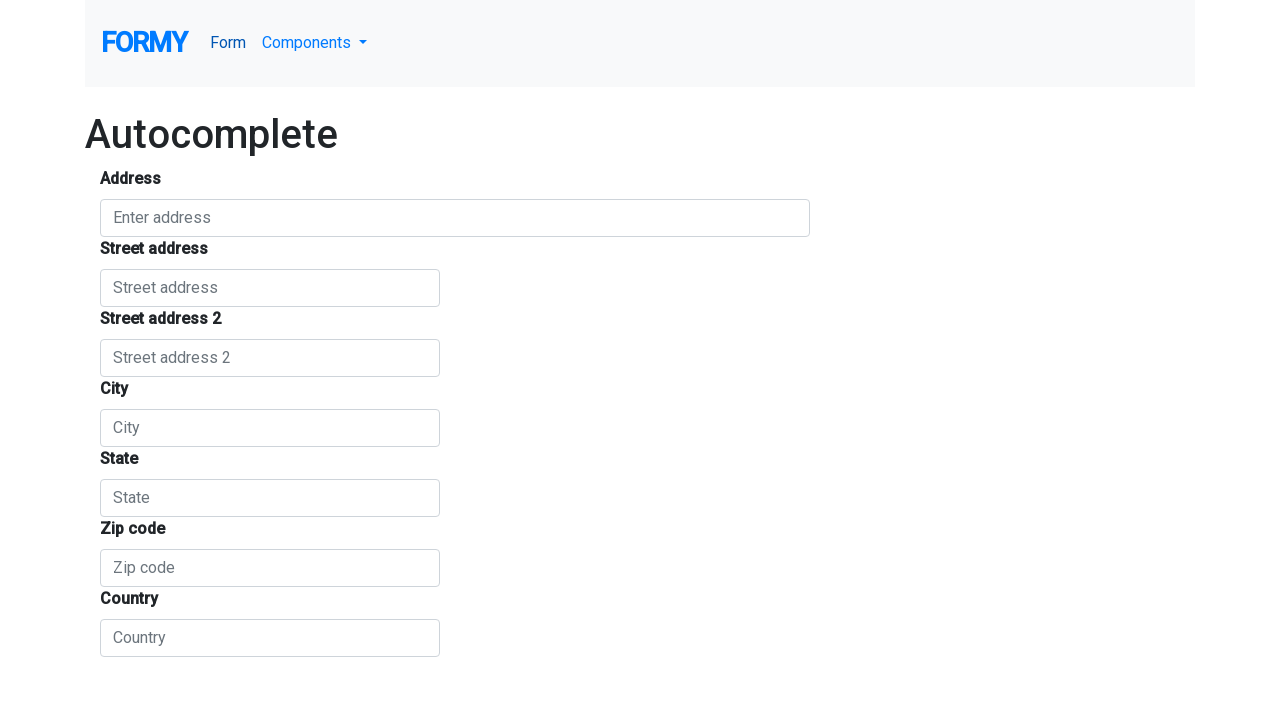